Navigates to Flipkart website and sets the browser window to a specific dimension (100x200 pixels)

Starting URL: https://www.flipkart.com

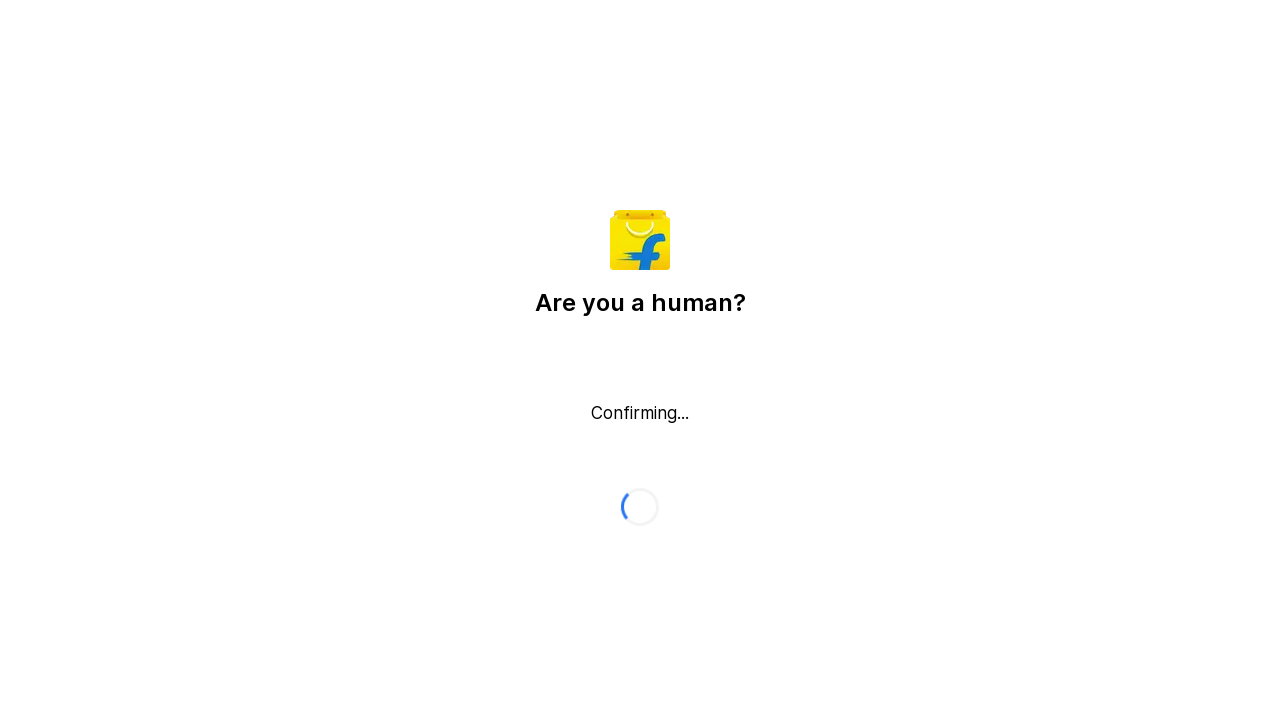

Navigated to Flipkart website
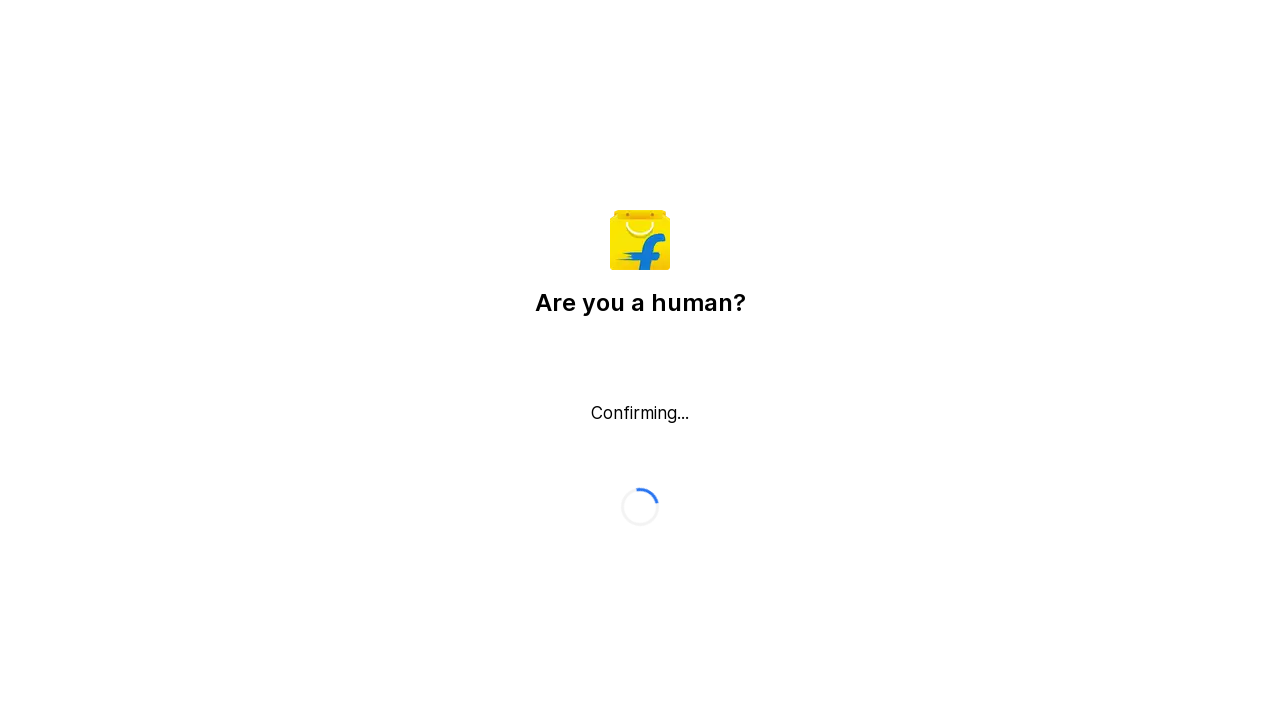

Set browser window to 100x200 pixels
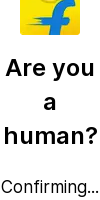

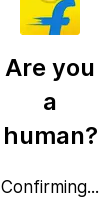